Tests that none of the elements with class "test" contain the number 190

Starting URL: https://kristinek.github.io/site/examples/locators

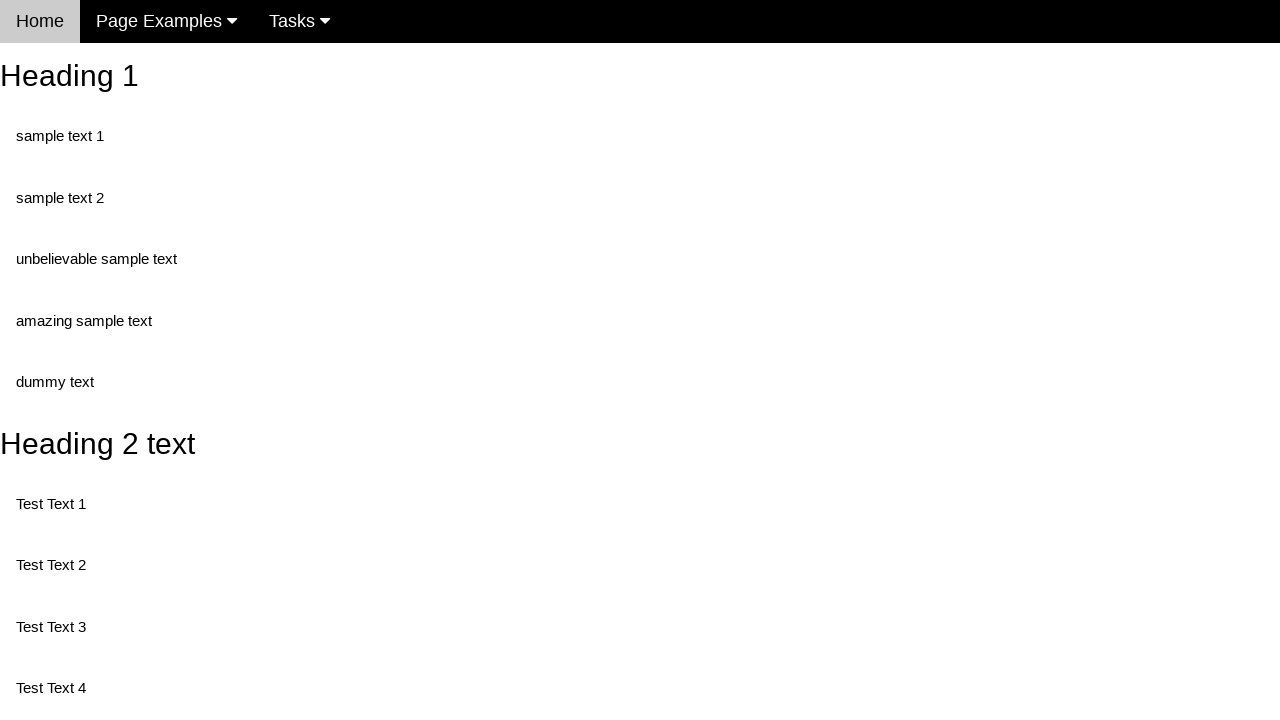

Navigated to locators example page
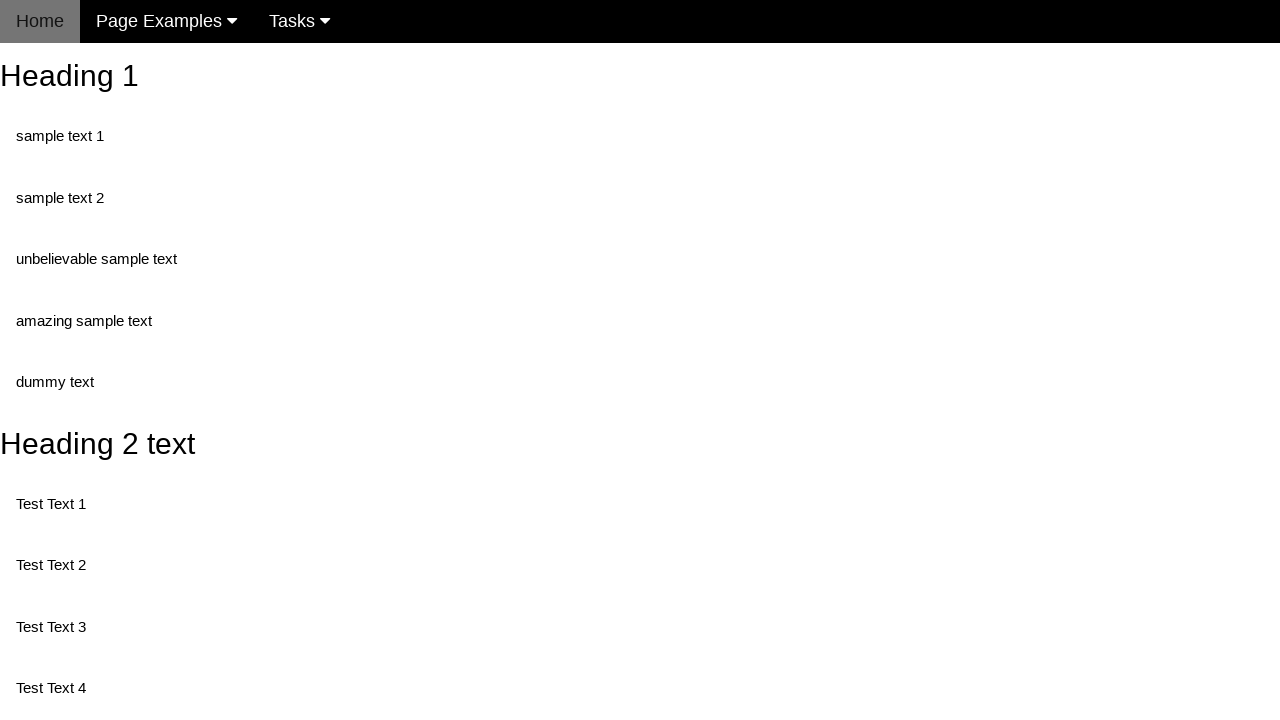

Located all elements with class 'test'
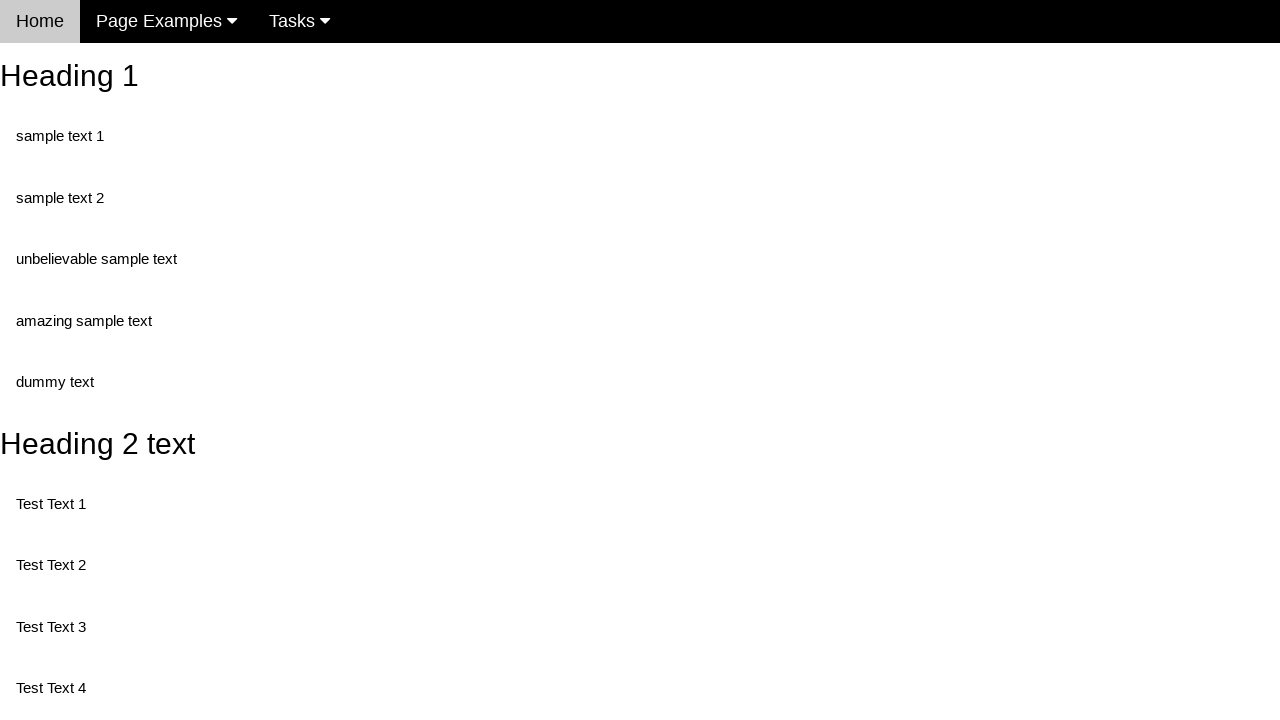

Retrieved text content from element: 'Test Text 1'
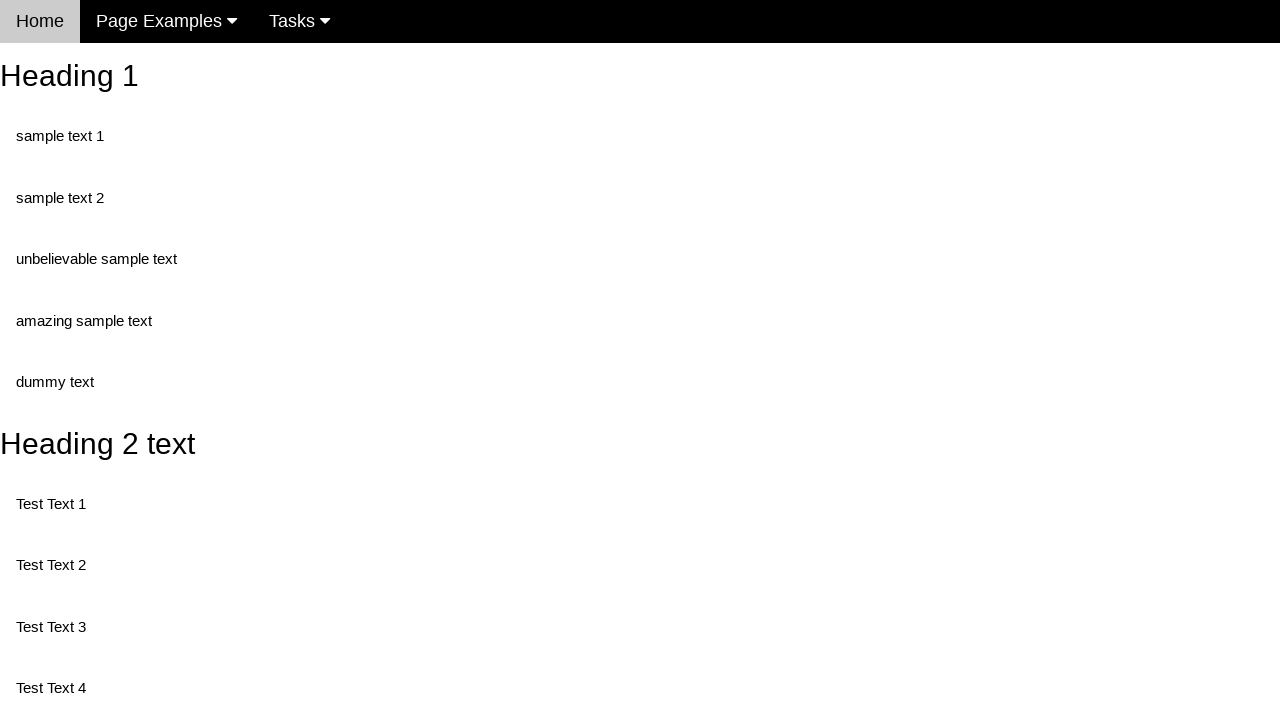

Verified element does not contain '190'
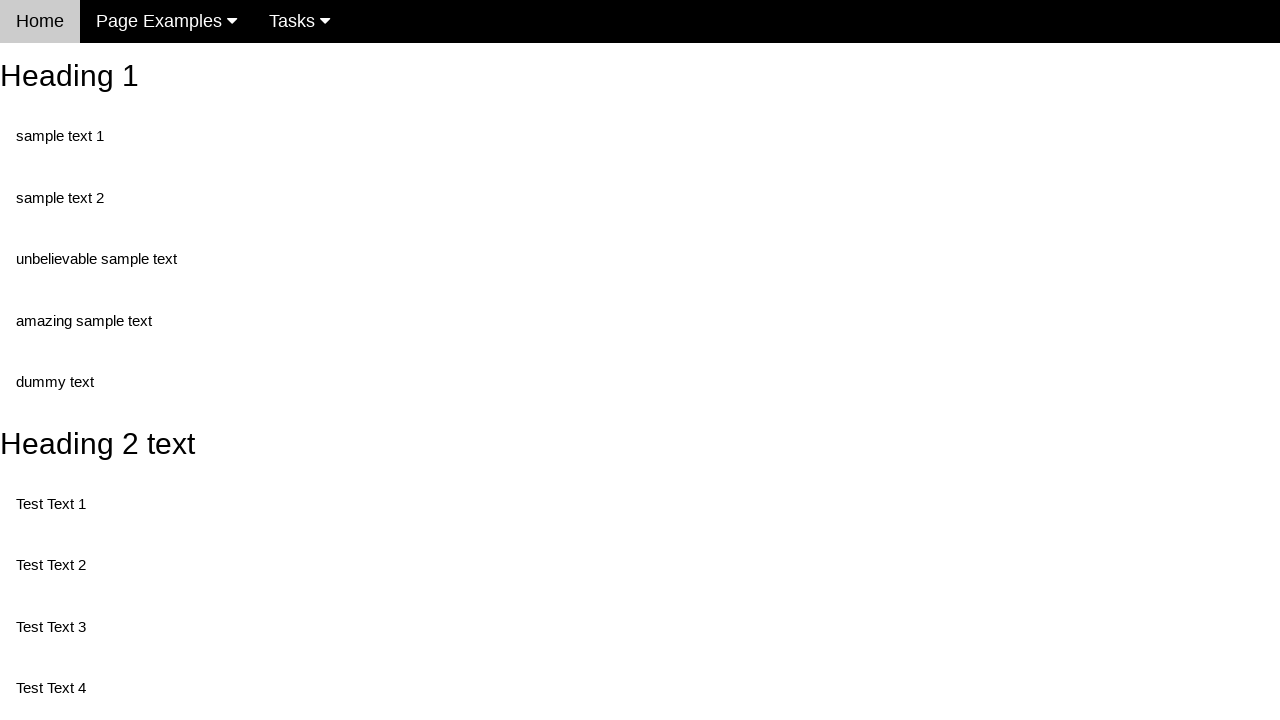

Retrieved text content from element: 'Test Text 3'
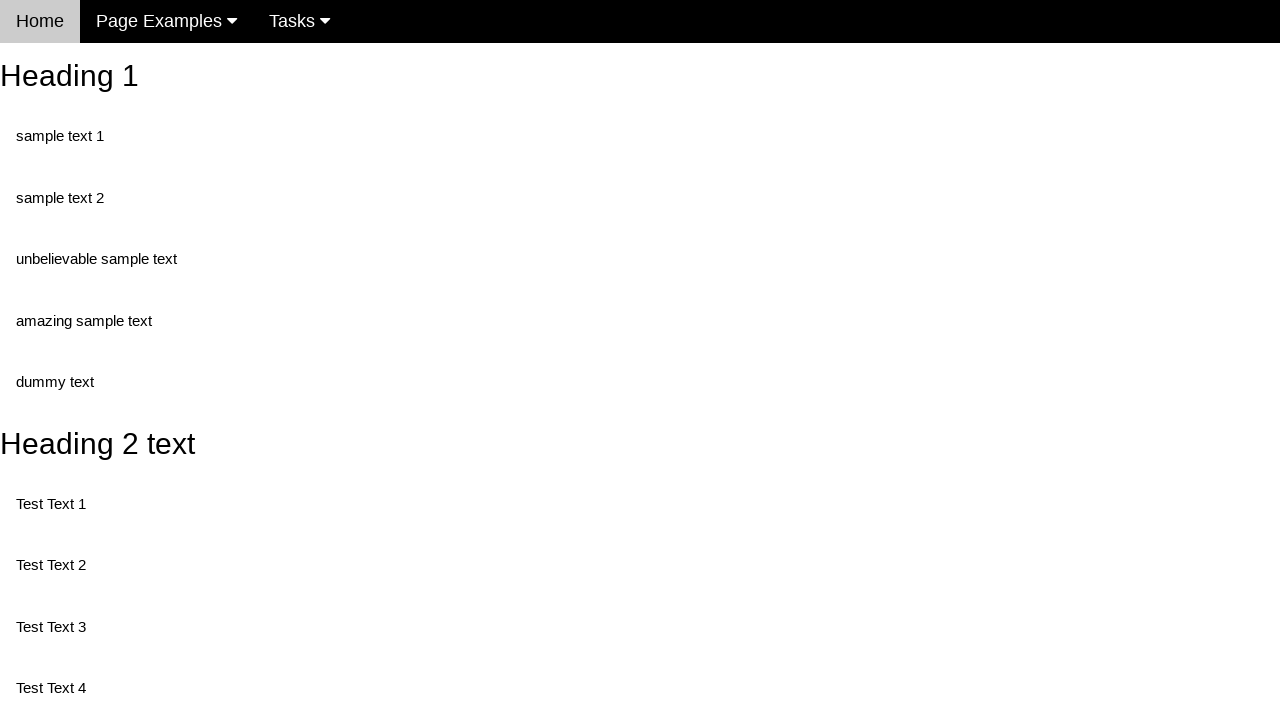

Verified element does not contain '190'
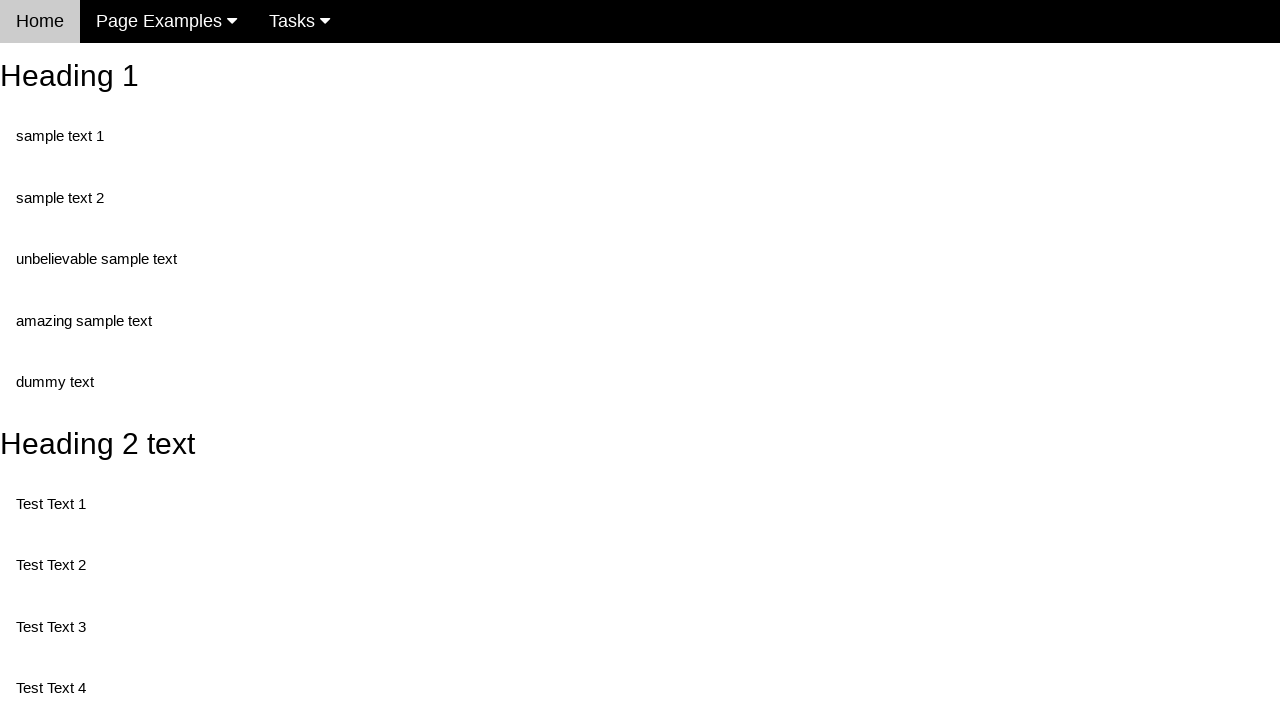

Retrieved text content from element: 'Test Text 4'
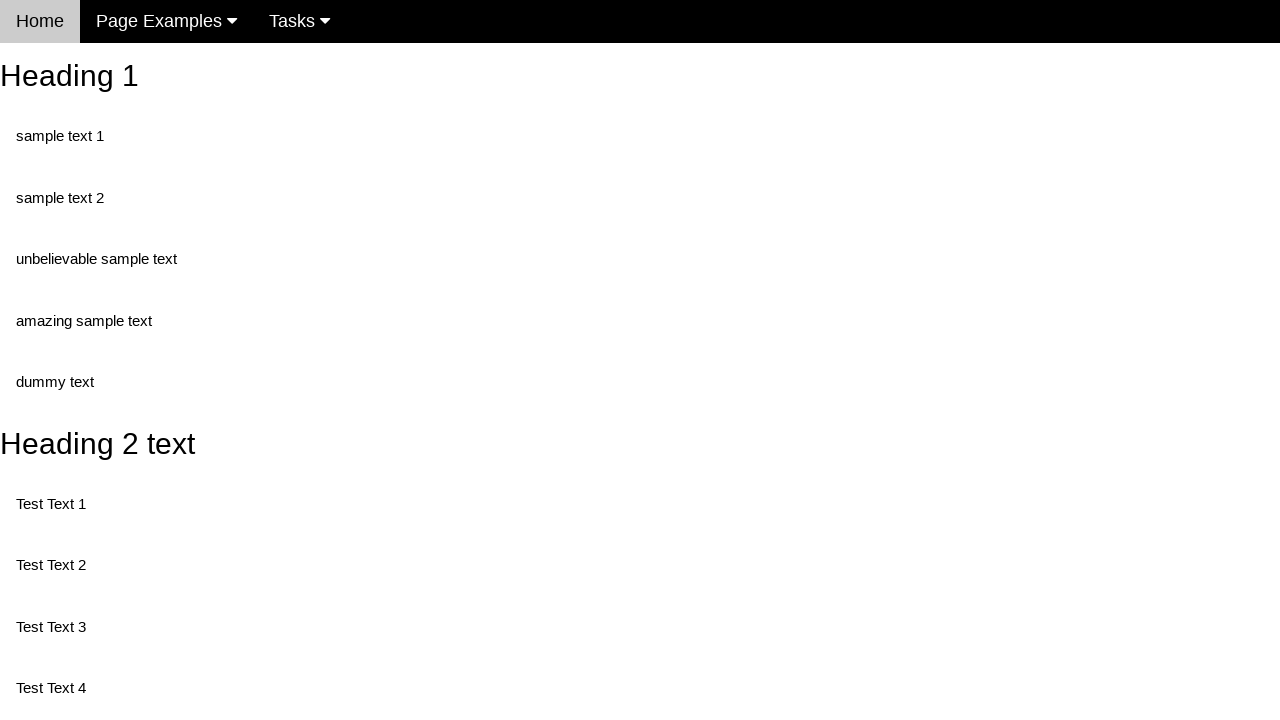

Verified element does not contain '190'
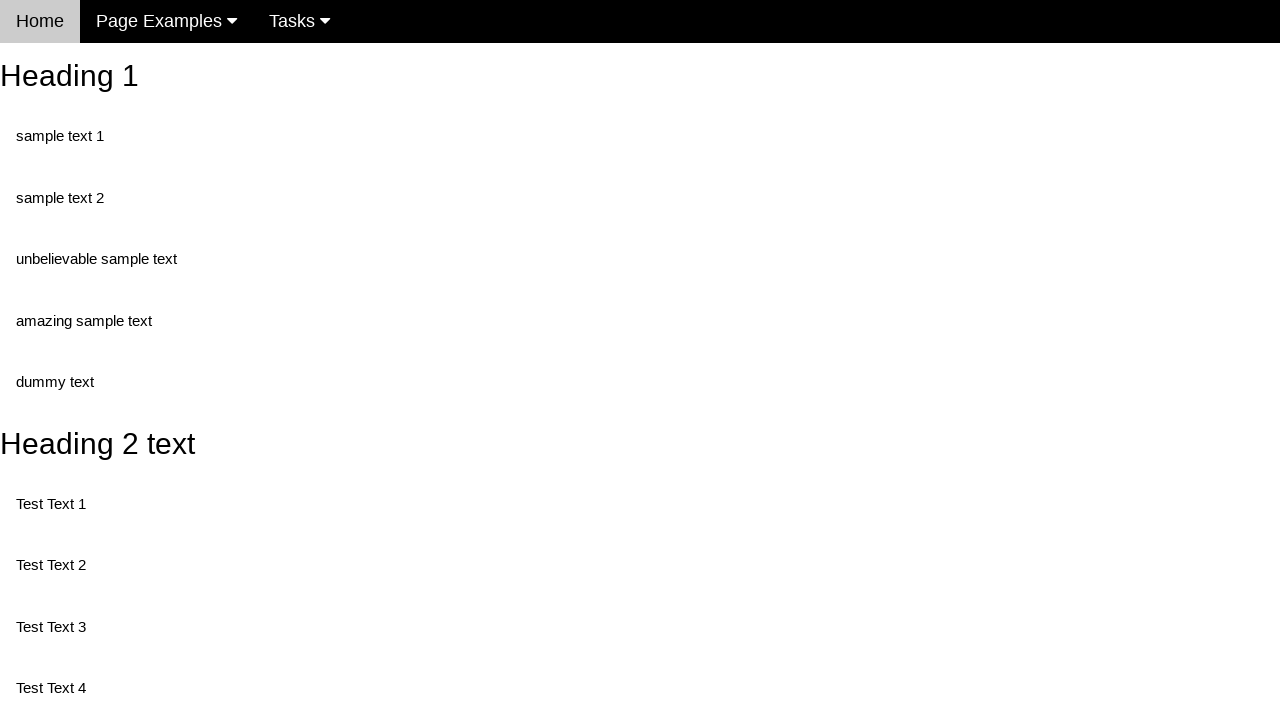

Retrieved text content from element: 'Test Text 5'
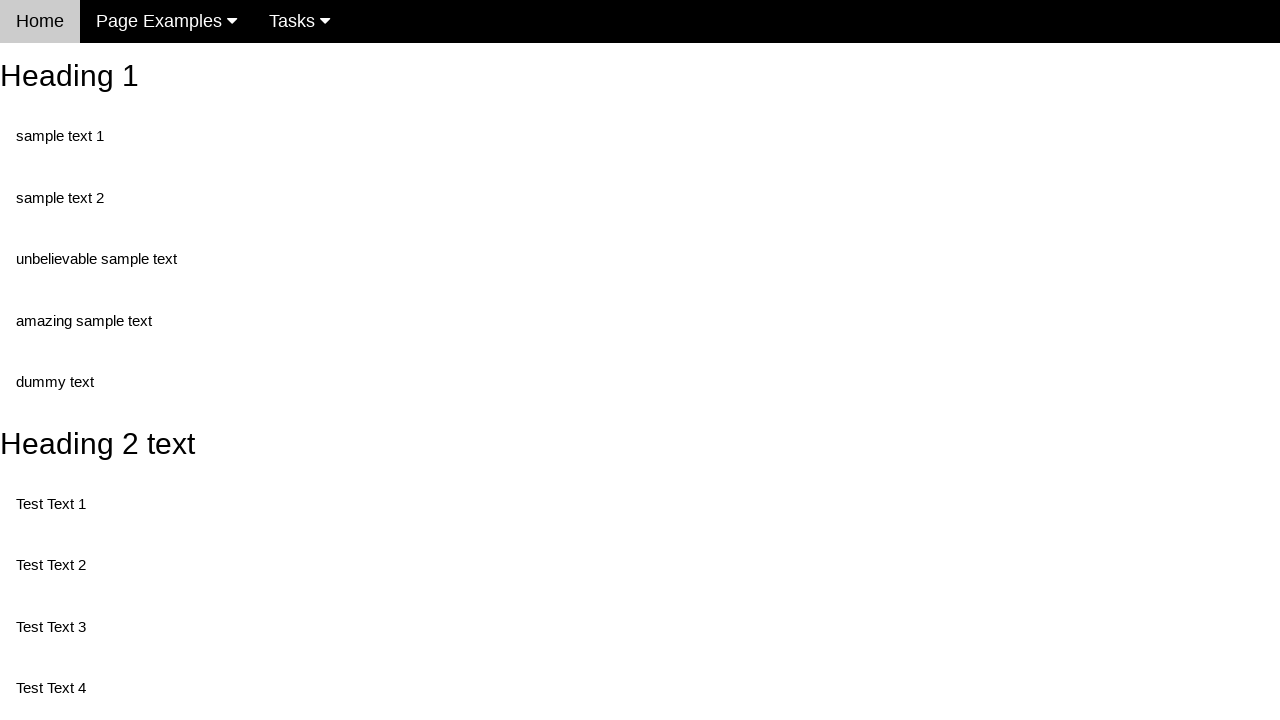

Verified element does not contain '190'
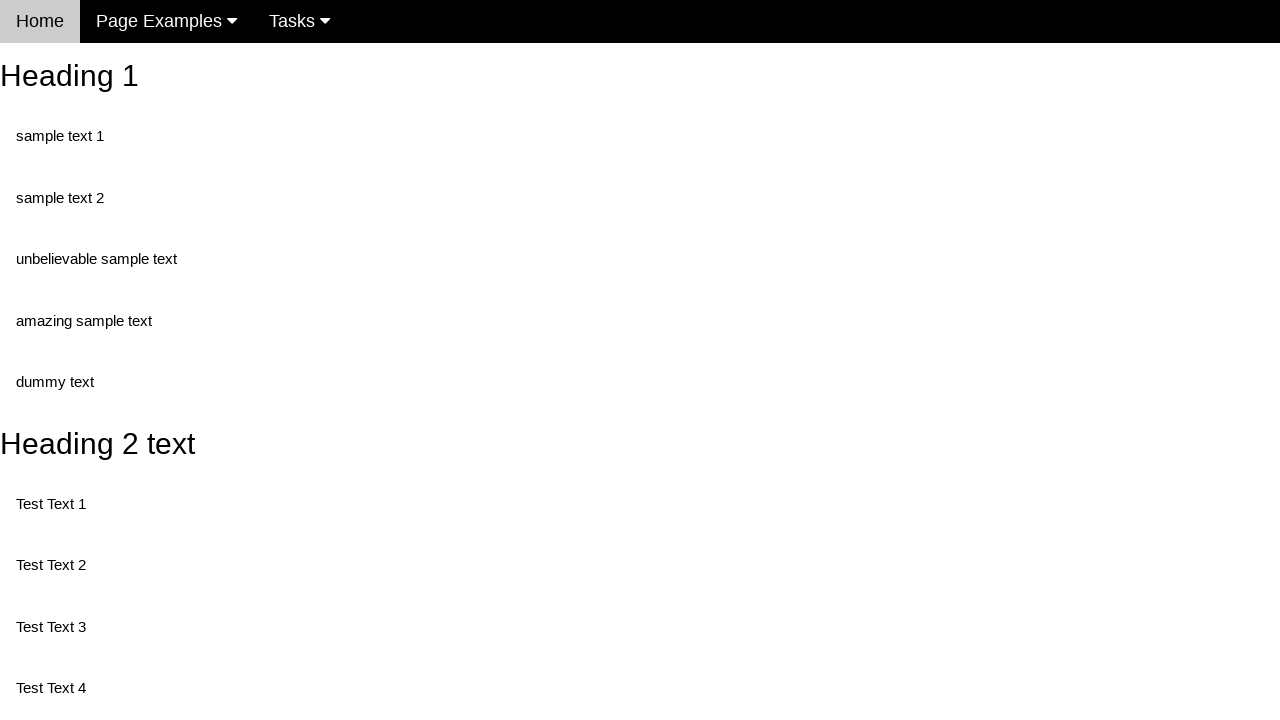

Retrieved text content from element: 'Test Text 6'
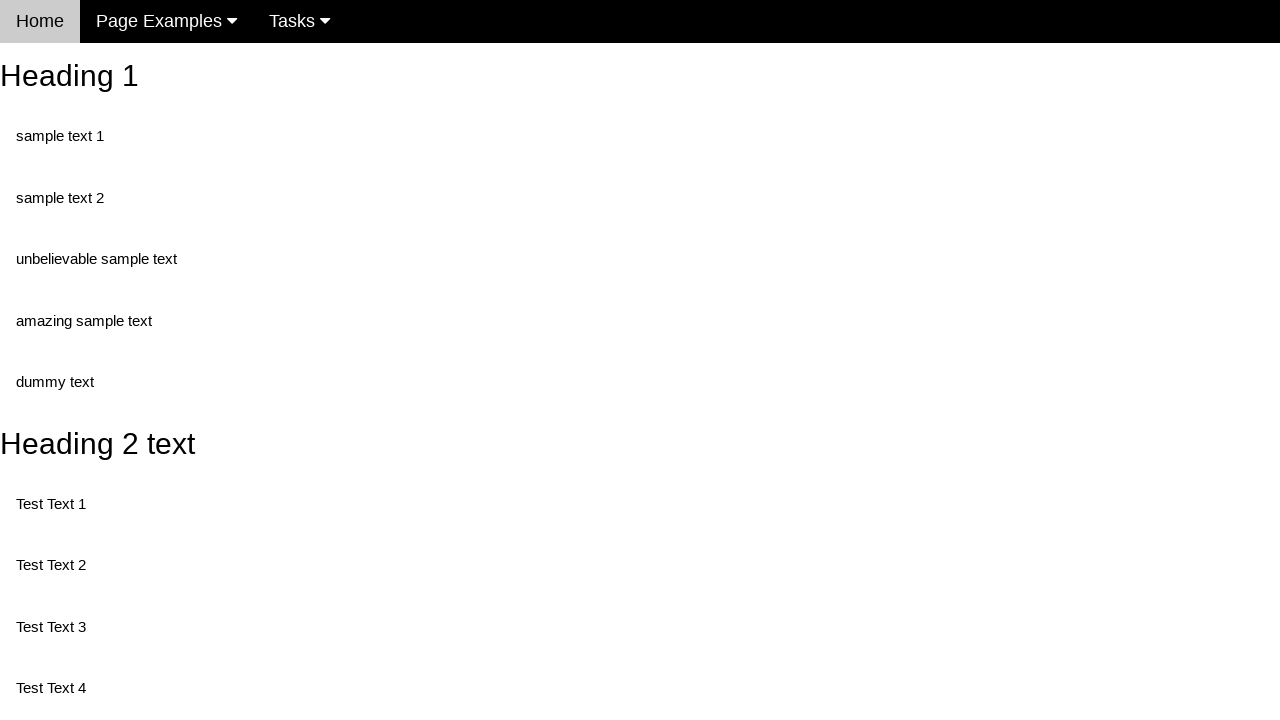

Verified element does not contain '190'
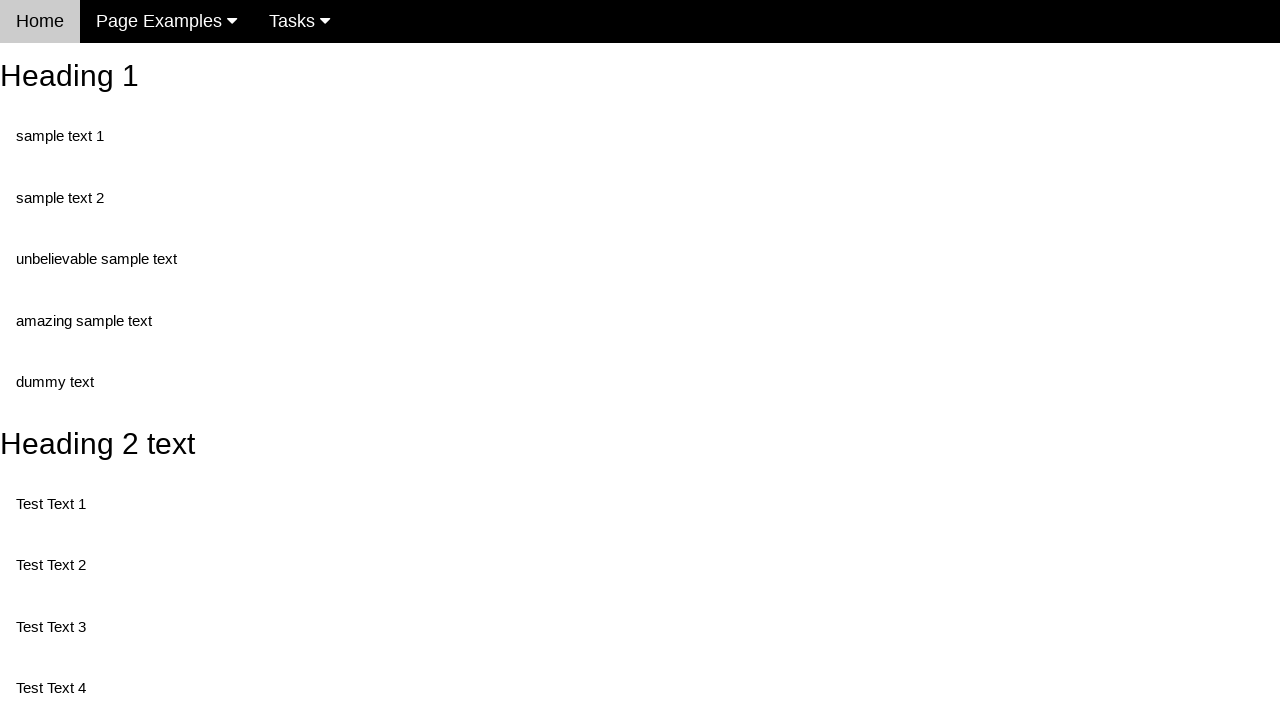

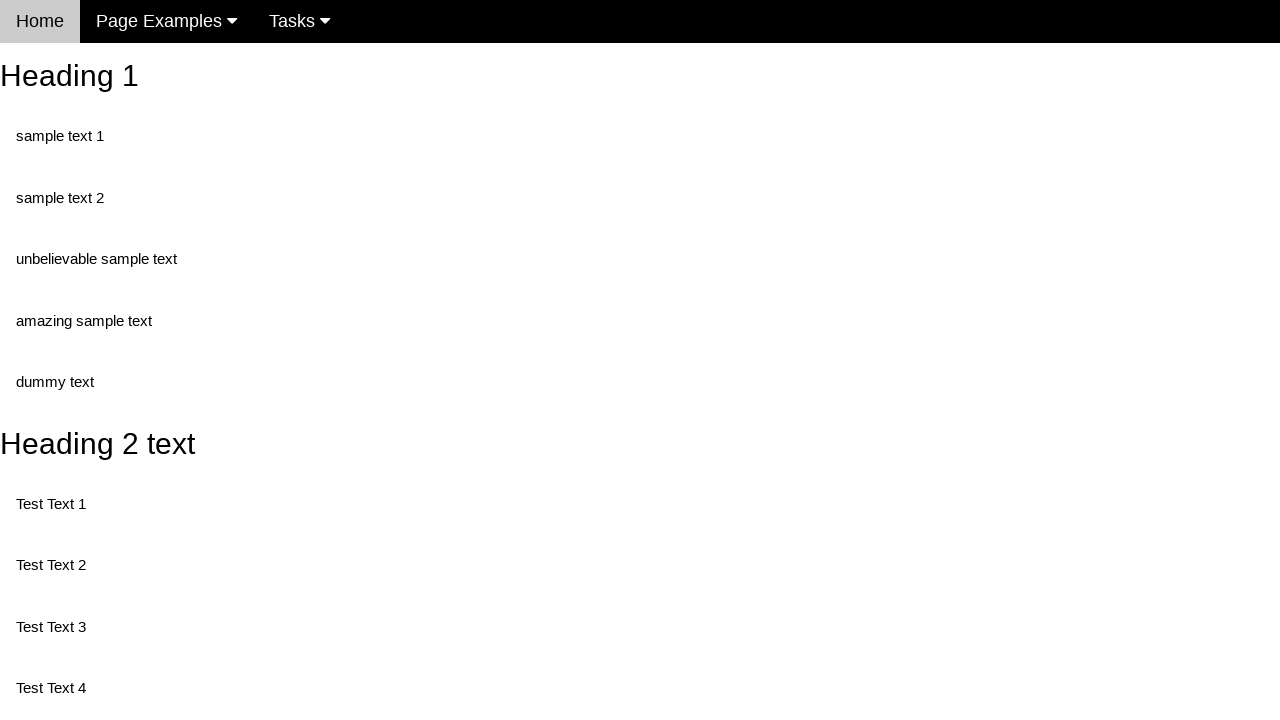